Tests input field functionality by navigating to the inputs page, filling a number input, and verifying the value

Starting URL: https://practice.cydeo.com/

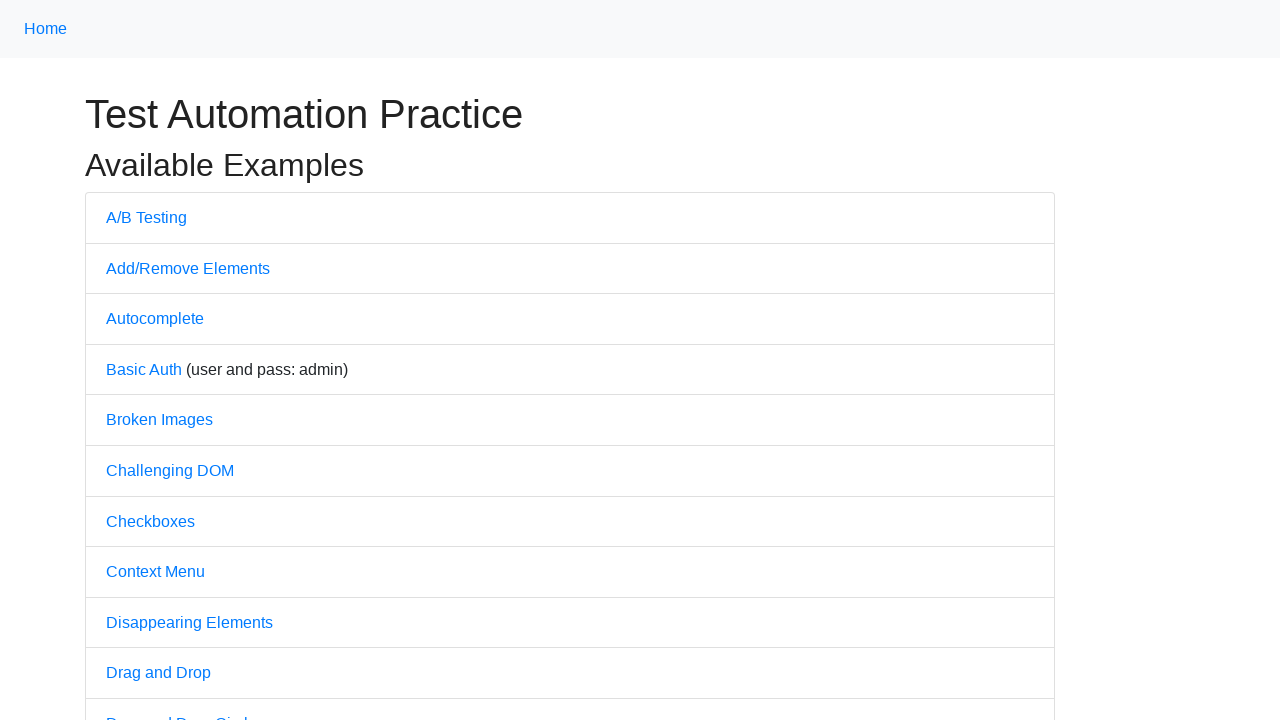

Clicked on Inputs link at (128, 361) on internal:text="Inputs"i
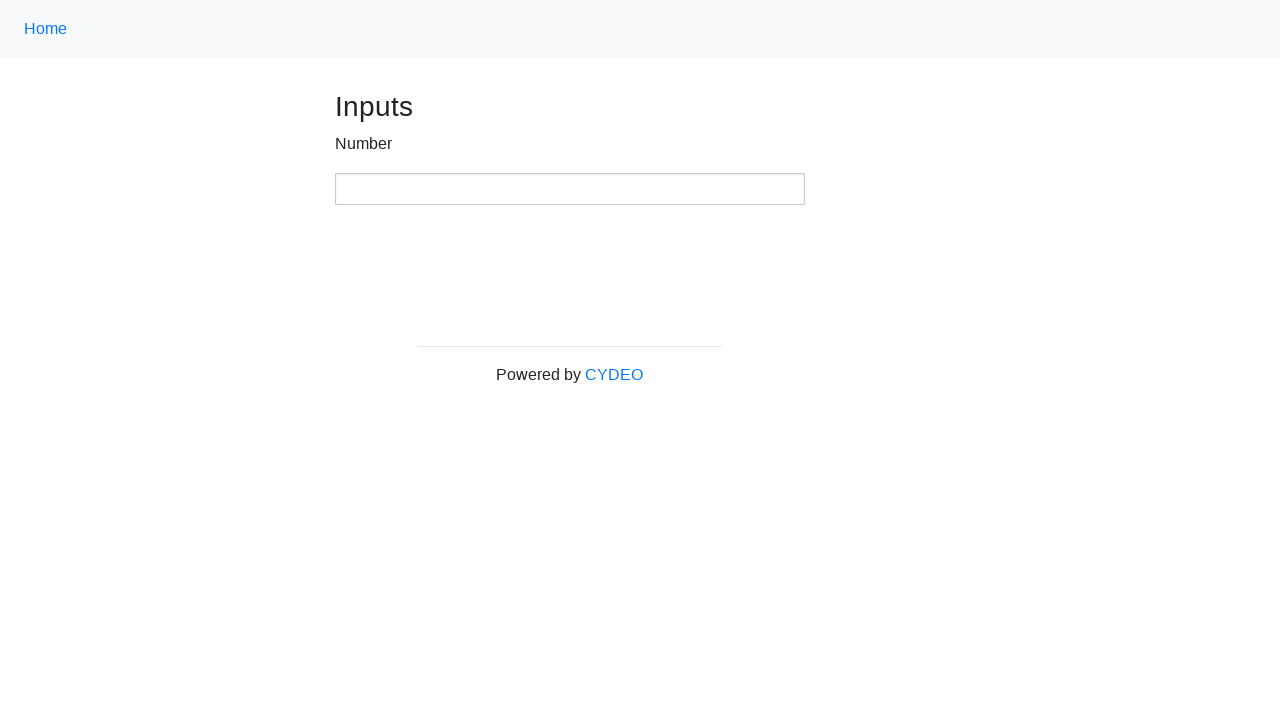

Located number input field
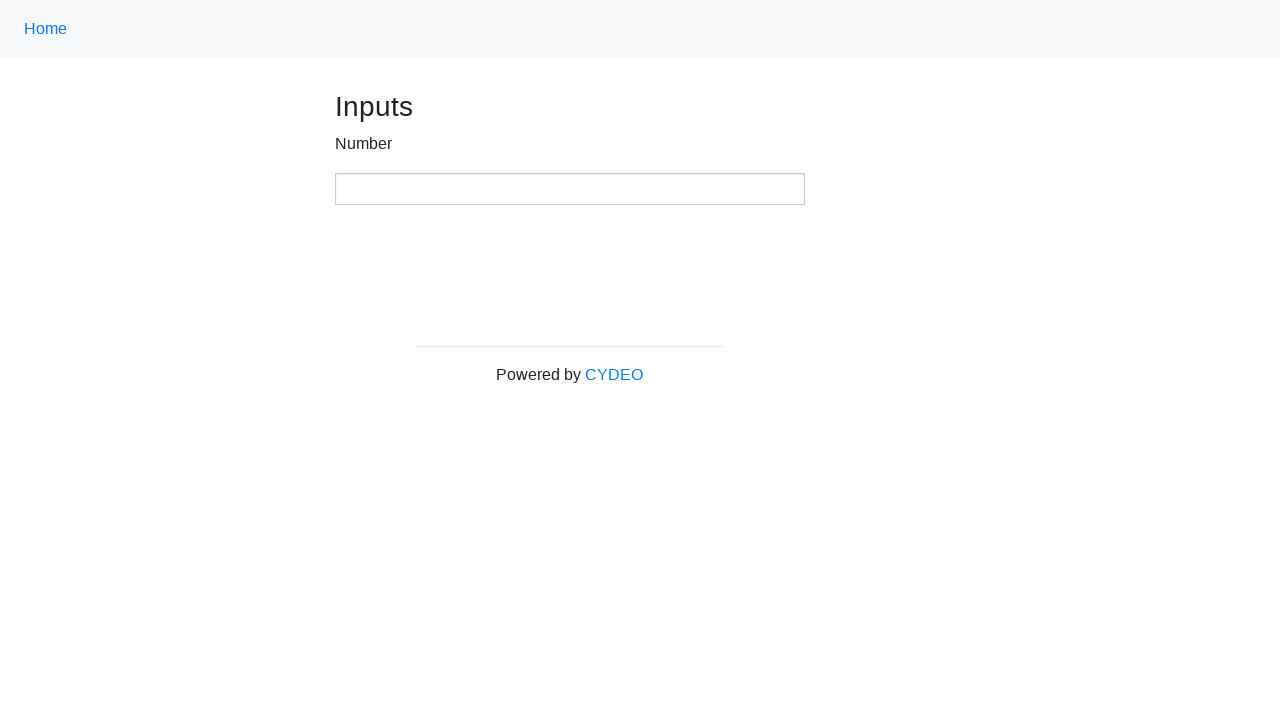

Filled number input field with value '123' on xpath=//input[@type='number']
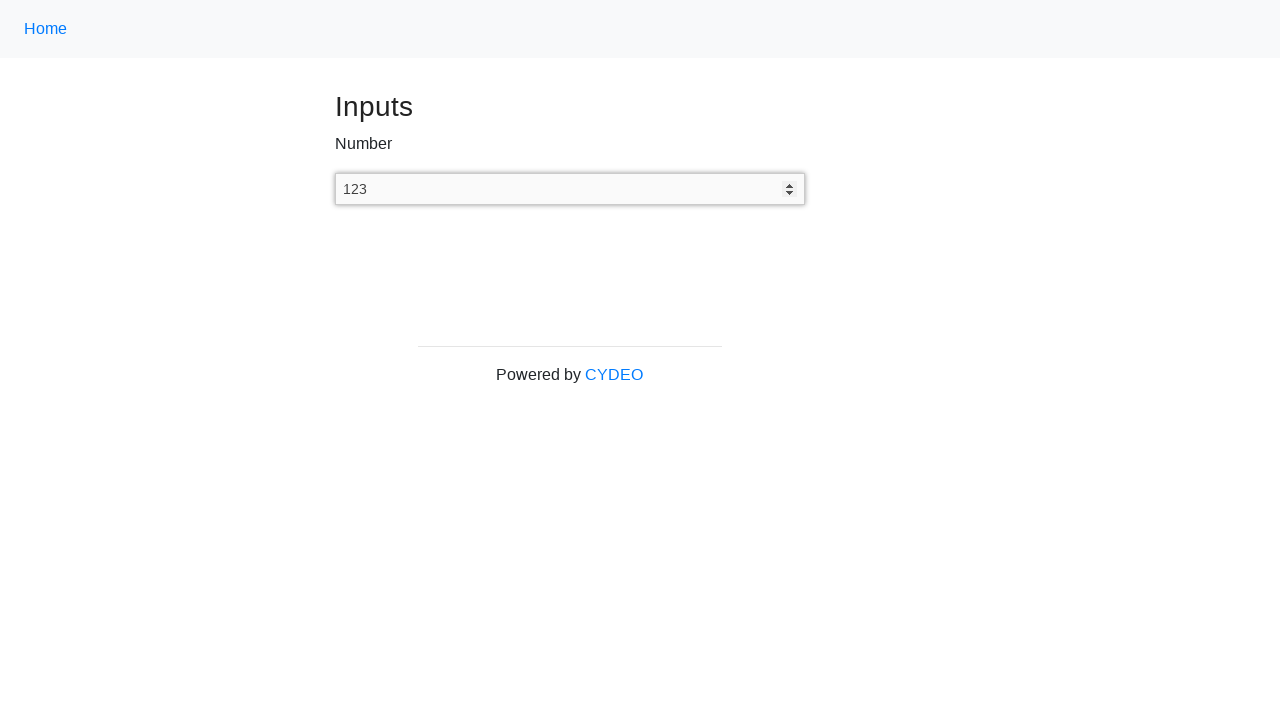

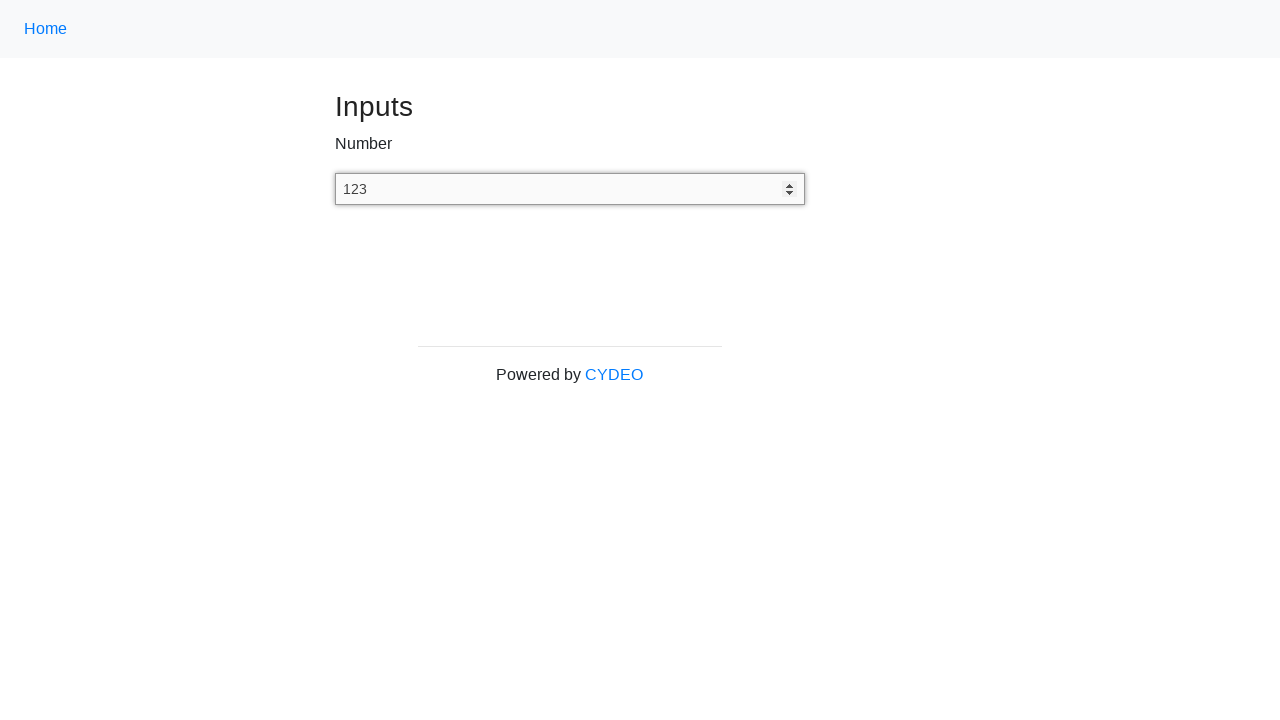